Tests form submission by entering a coupon code and submitting the form

Starting URL: https://example.cypress.io/commands/actions

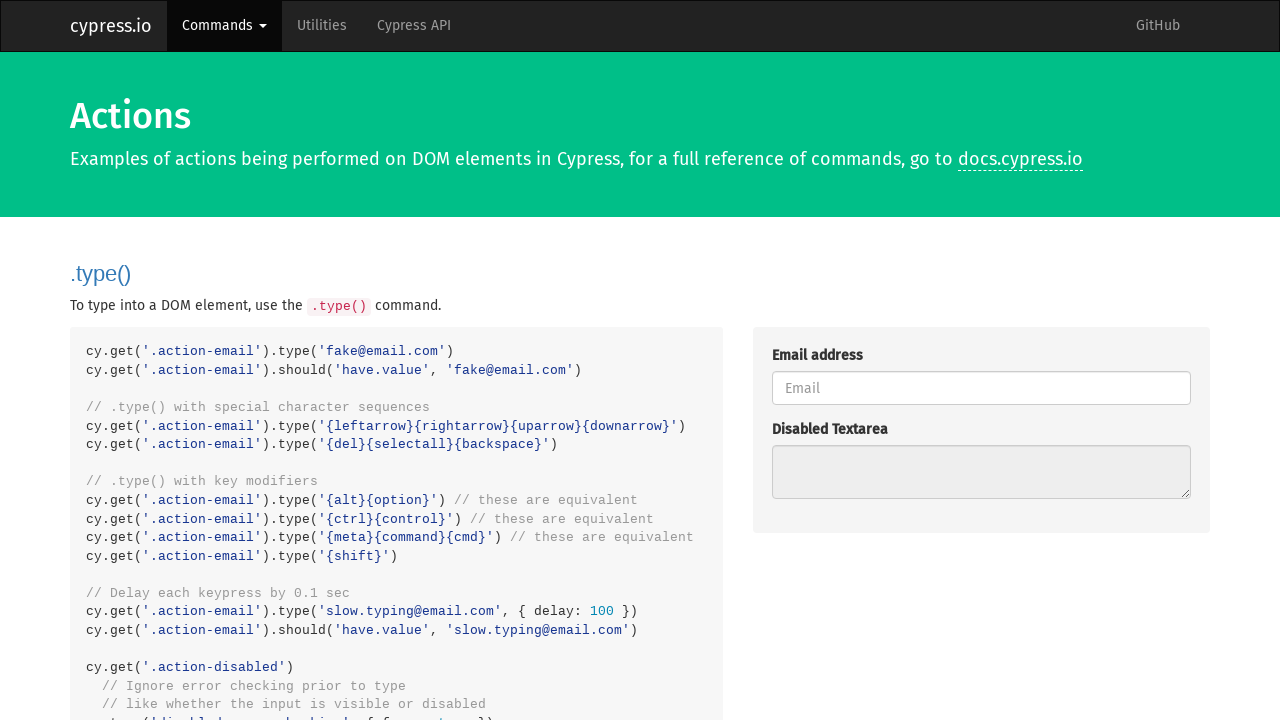

Entered coupon code 'HALFOFF' into the form field on .action-form [type="text"]
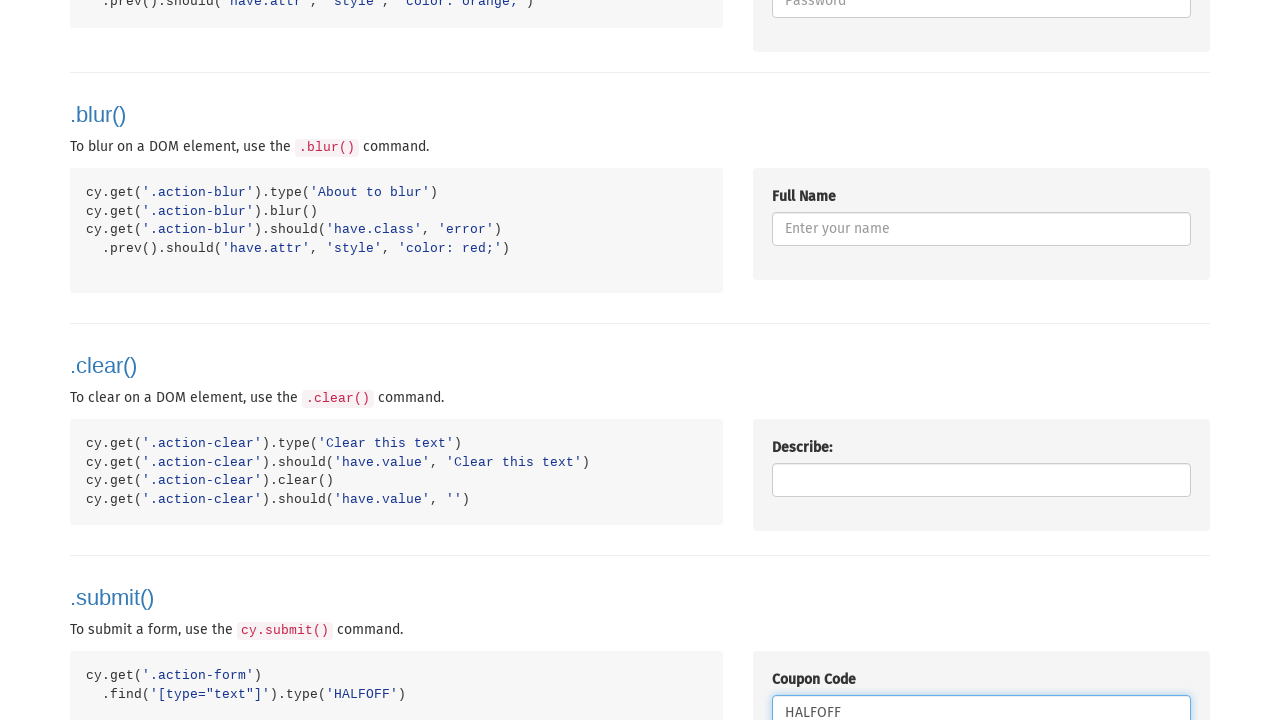

Submitted the form by pressing Enter on .action-form
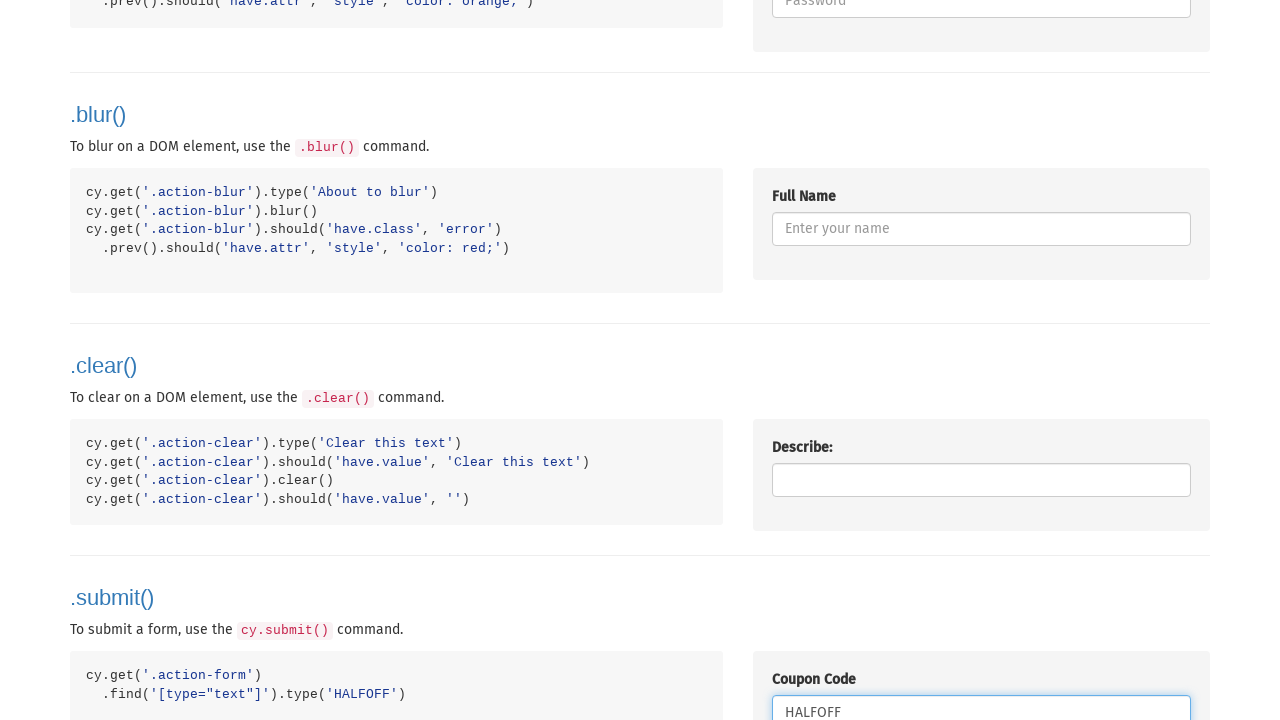

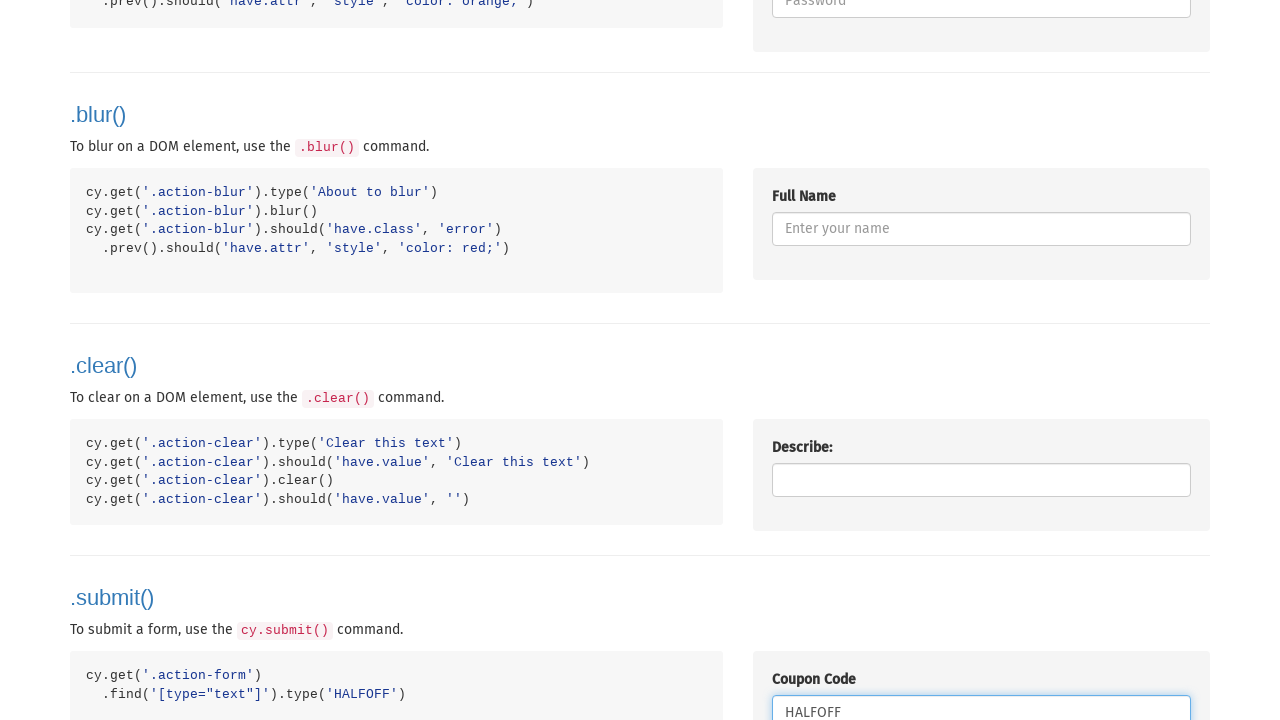